Tests child window/popup handling by clicking a link that opens a new tab, then verifies content in the popup window contains expected email text.

Starting URL: https://rahulshettyacademy.com/loginpagePractise/

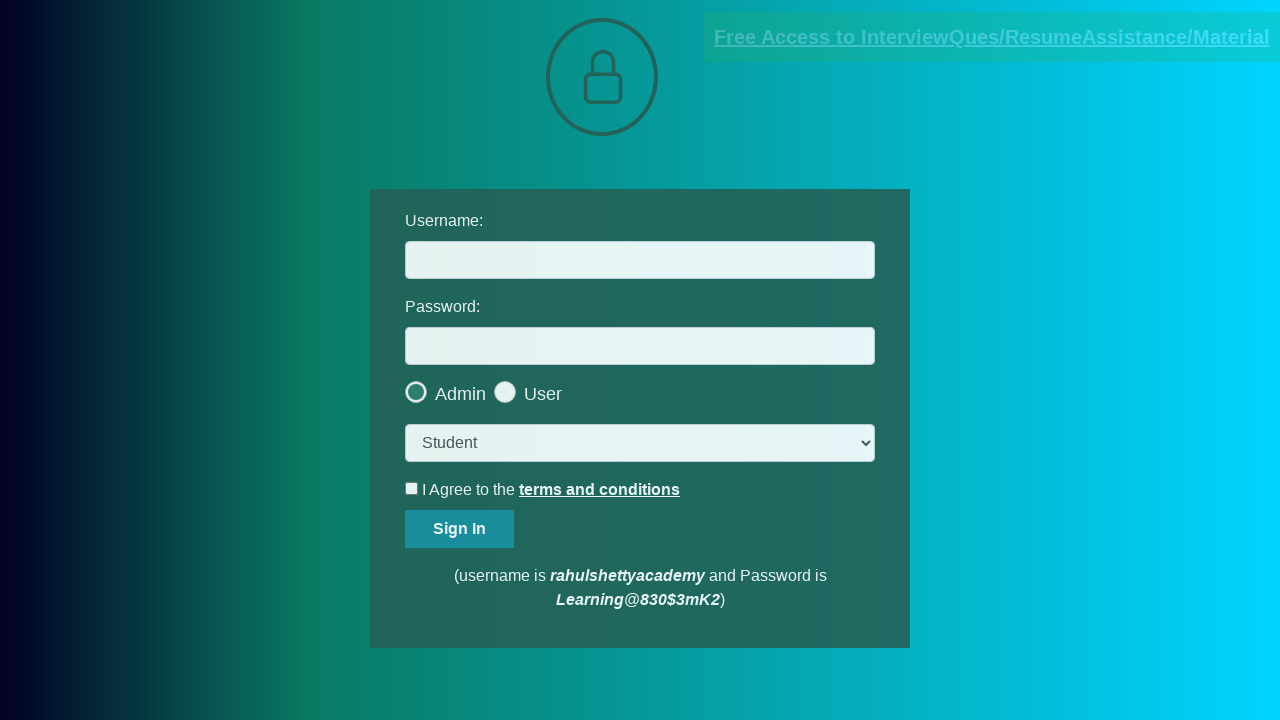

Clicked link to open popup window at (992, 37) on internal:role=link[name="Free Access to InterviewQues/ResumeAssistance/Material"
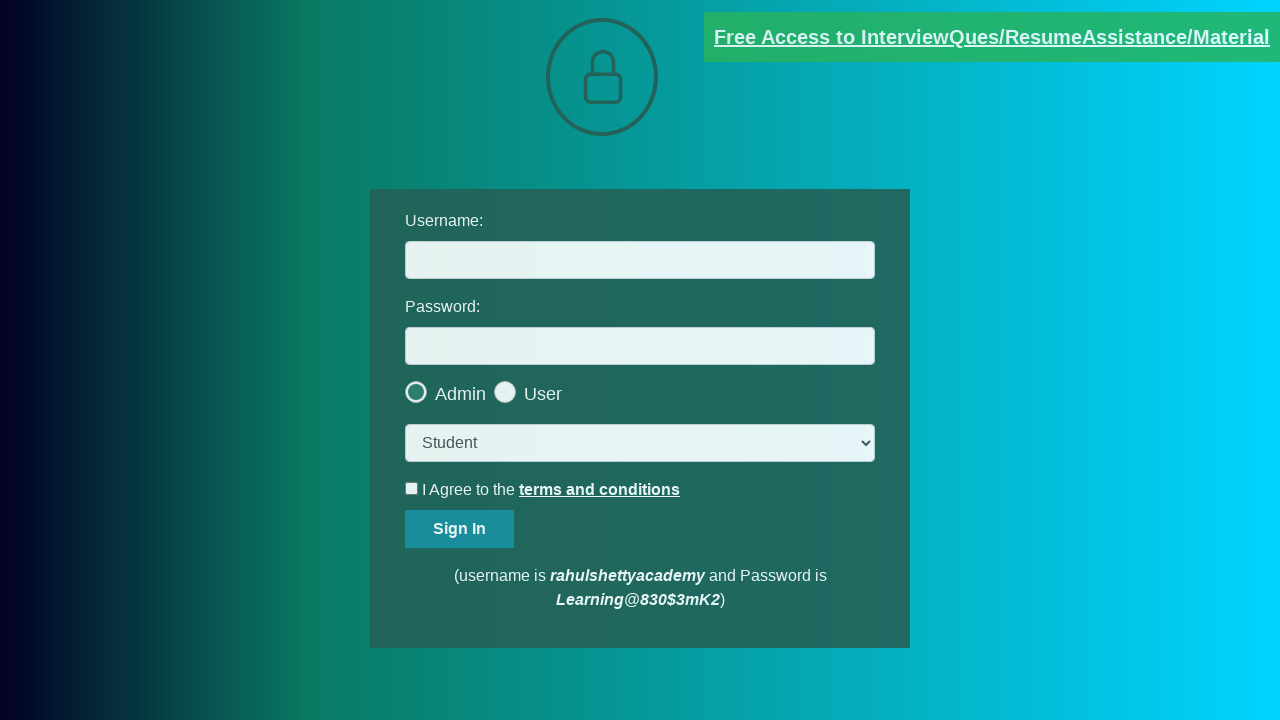

Child popup window opened and reference obtained
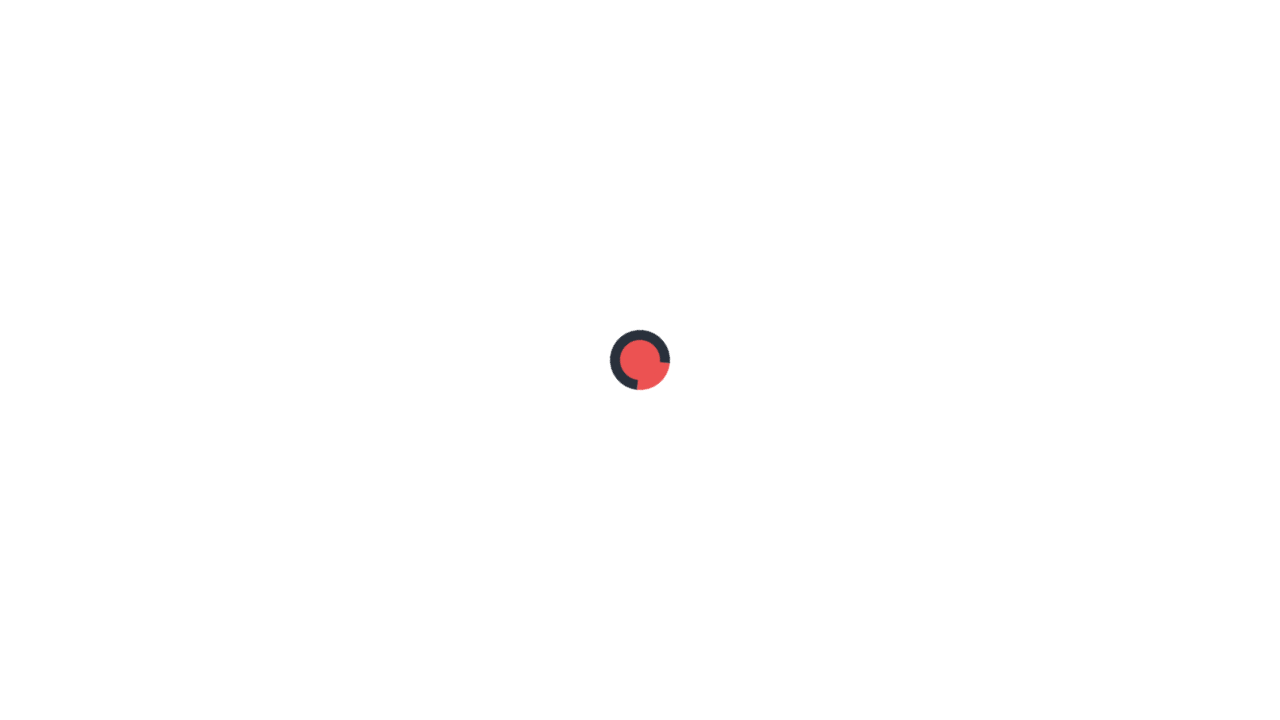

Red element loaded in child window
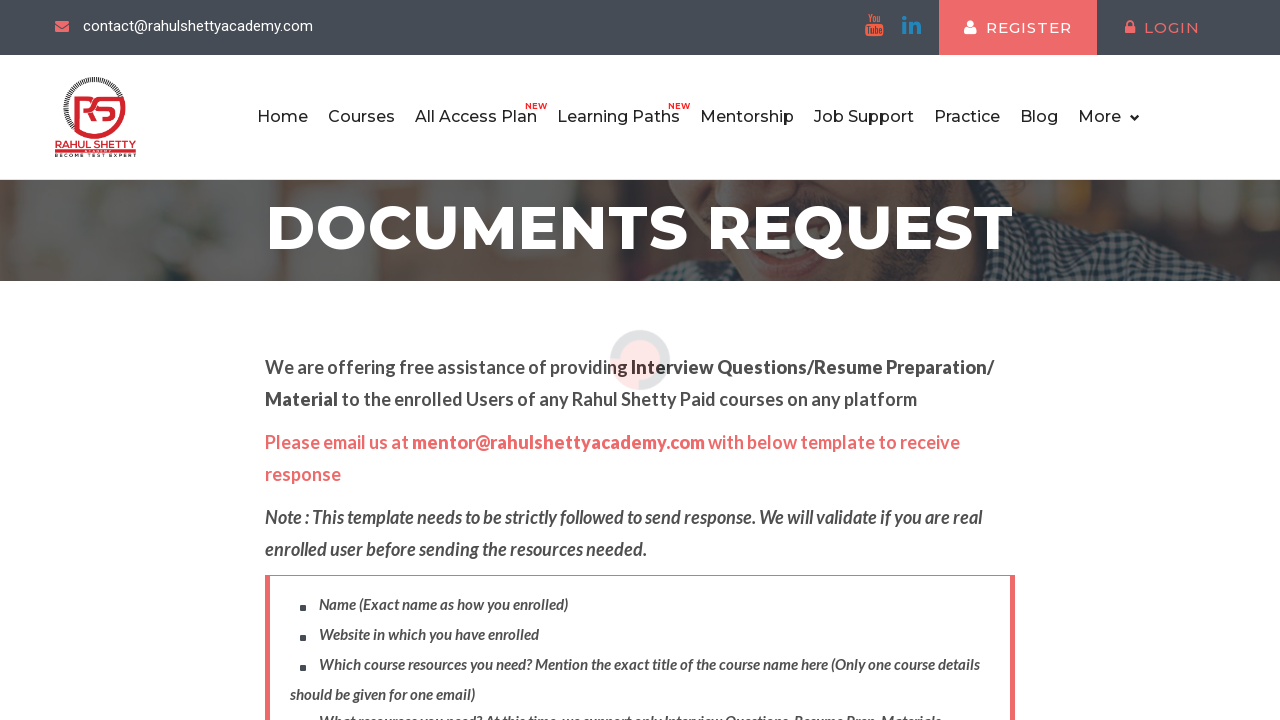

Retrieved text content from red element
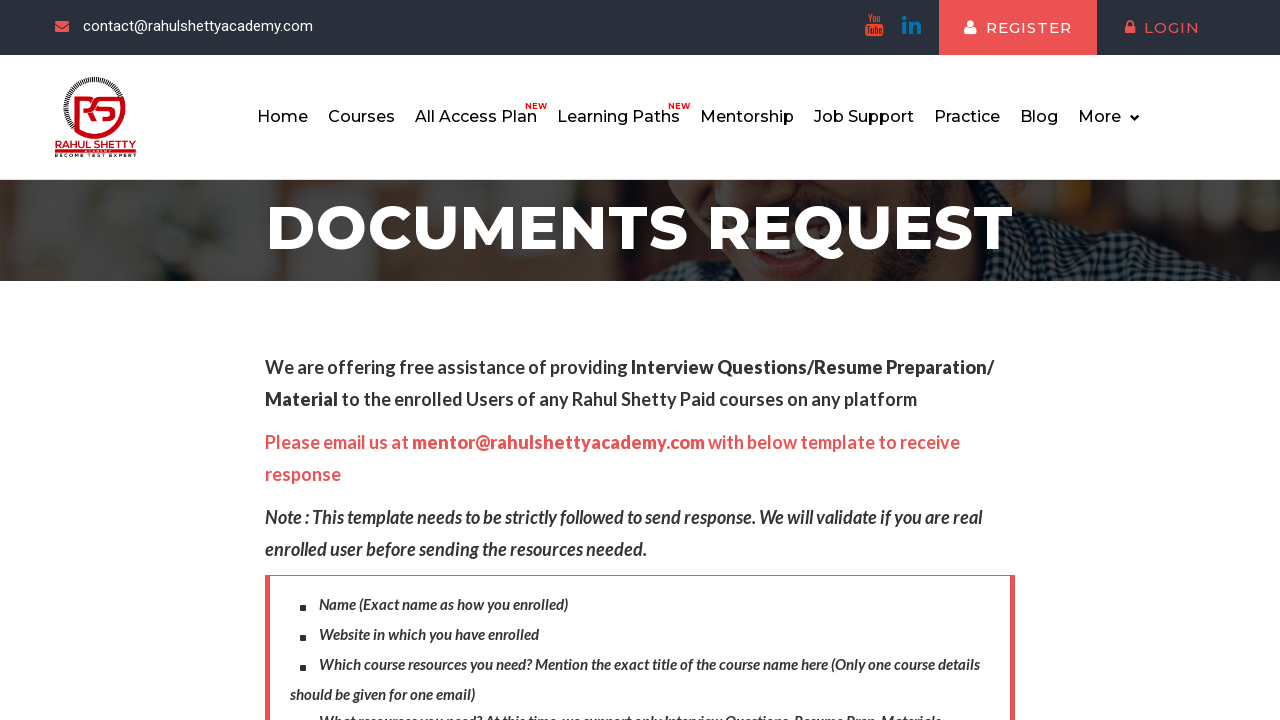

Verified expected email 'mentor@rahulshettyacademy.com' is present in popup content
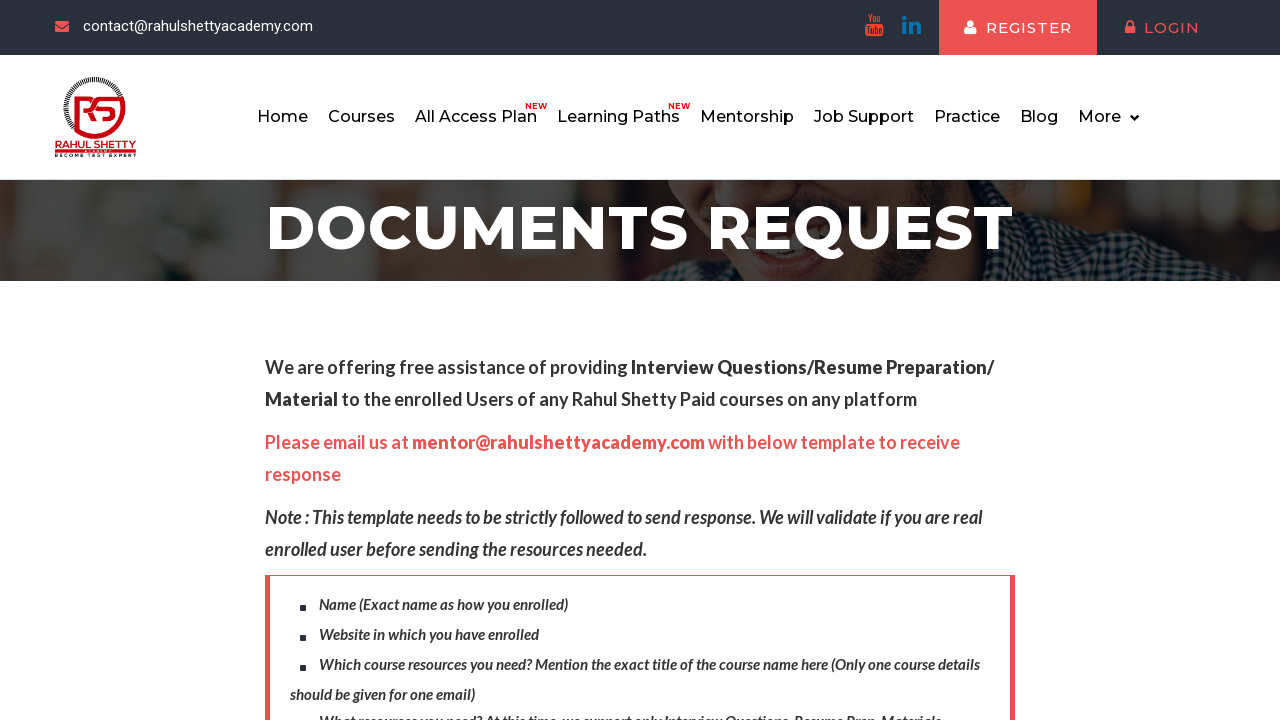

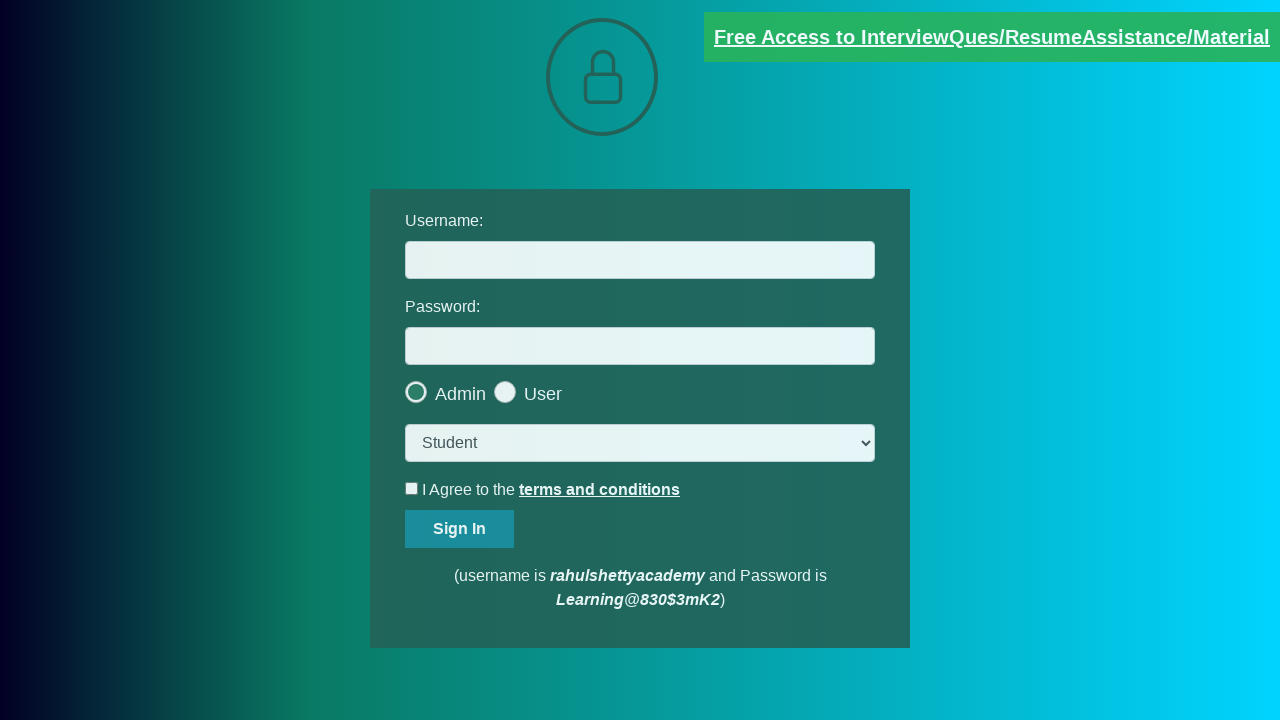